Tests different button click types including double-click, right-click, and regular click on demoqa buttons page

Starting URL: https://demoqa.com/

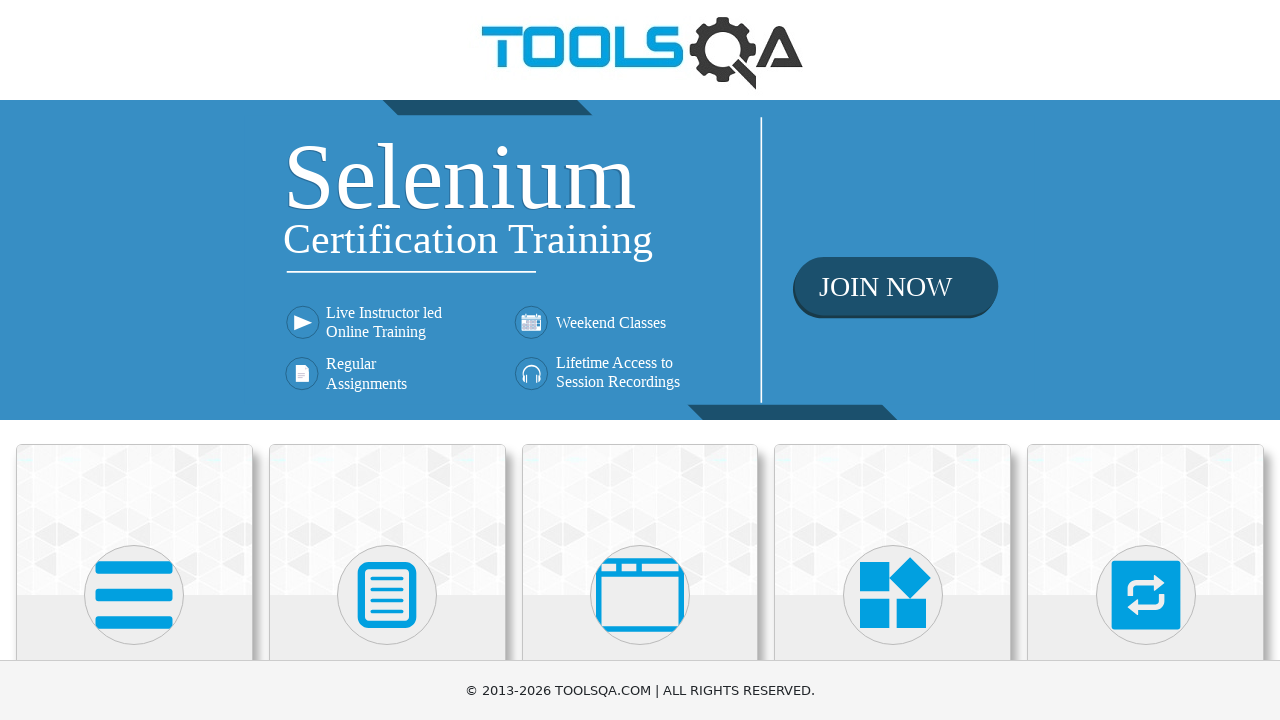

Clicked on Elements card at (134, 360) on xpath=//h5[text()='Elements']
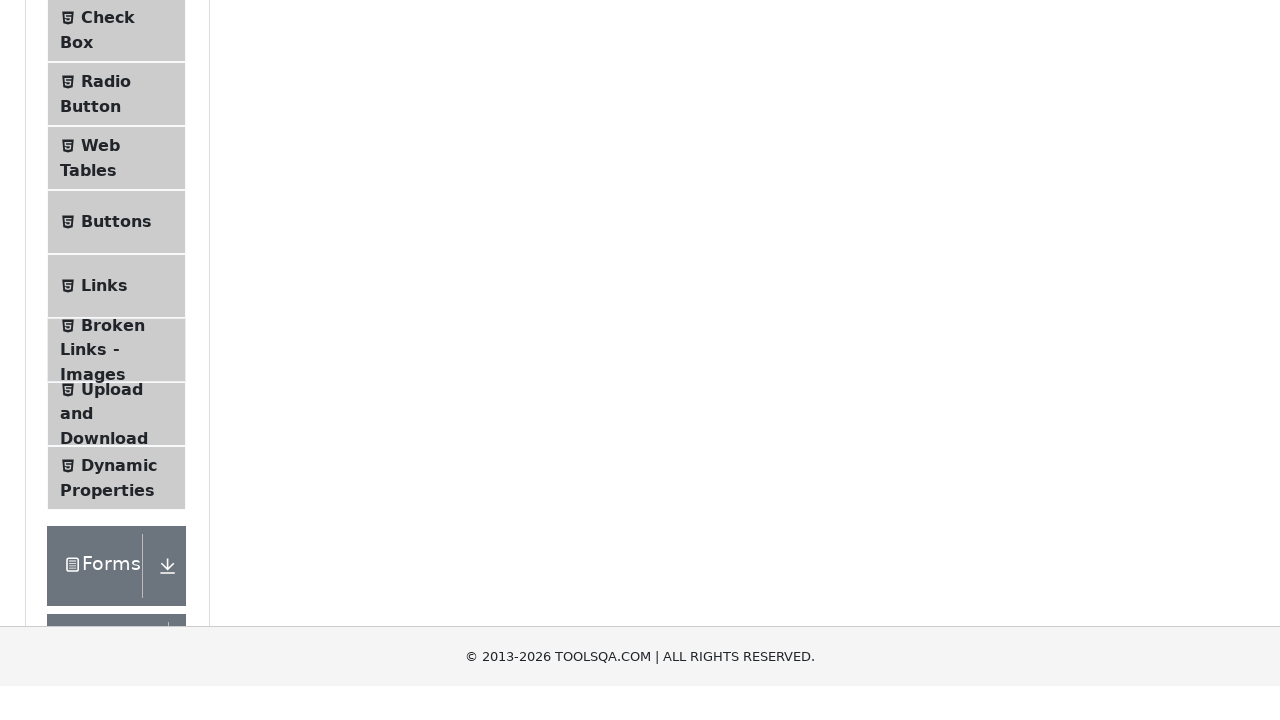

Clicked on Buttons menu item at (116, 517) on #item-4
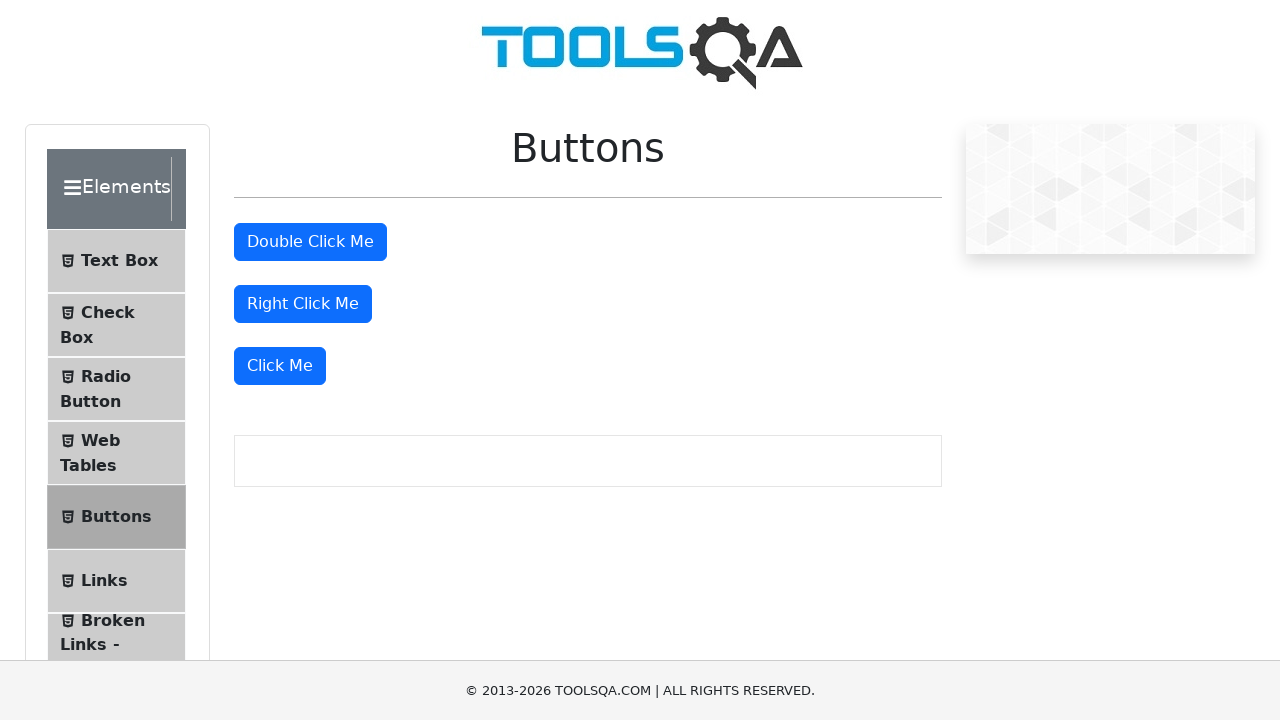

Double-clicked the double-click button at (310, 242) on #doubleClickBtn
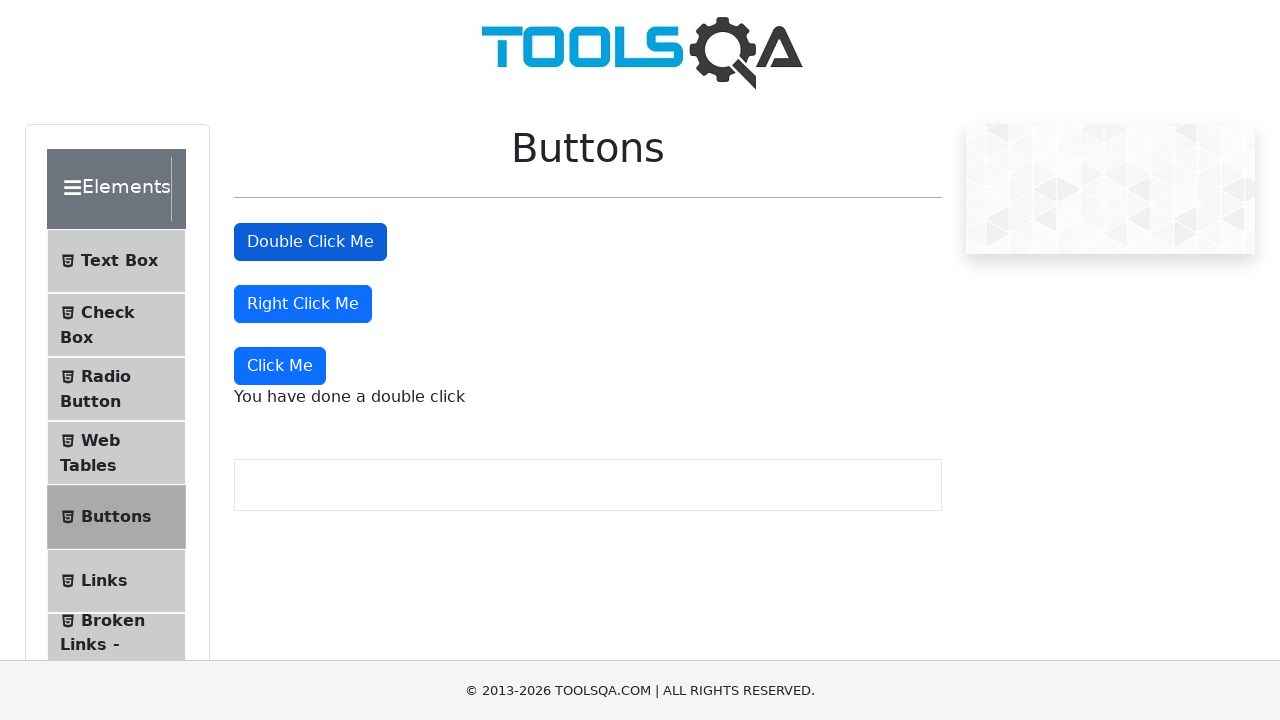

Right-clicked the right-click button at (303, 304) on #rightClickBtn
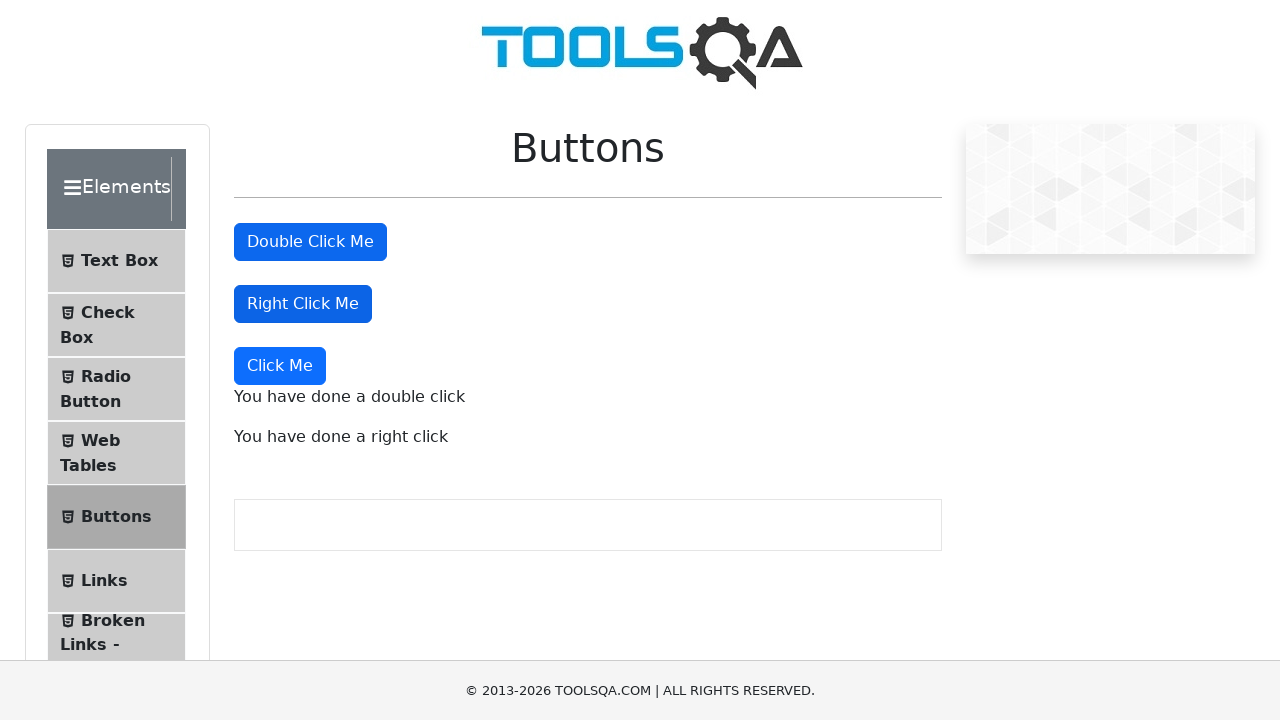

Clicked the dynamic 'Click Me' button at (280, 366) on xpath=//button[text()='Click Me']
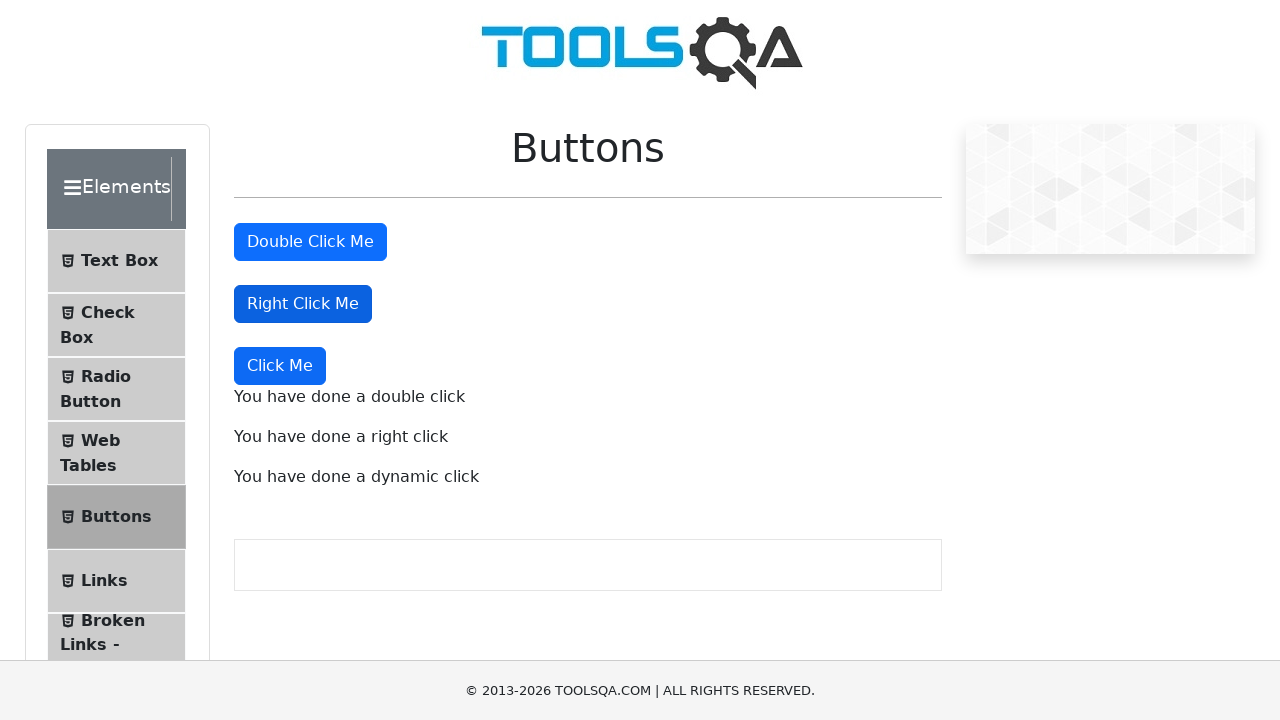

Waited for button click results to appear
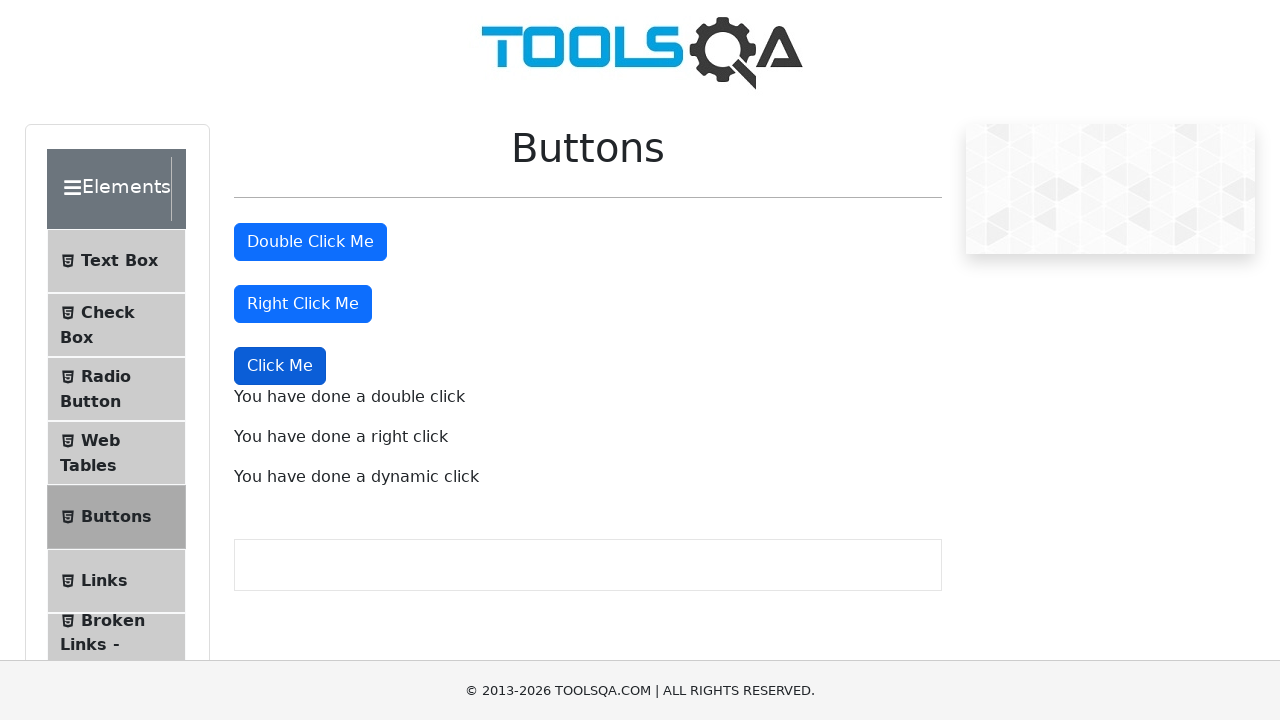

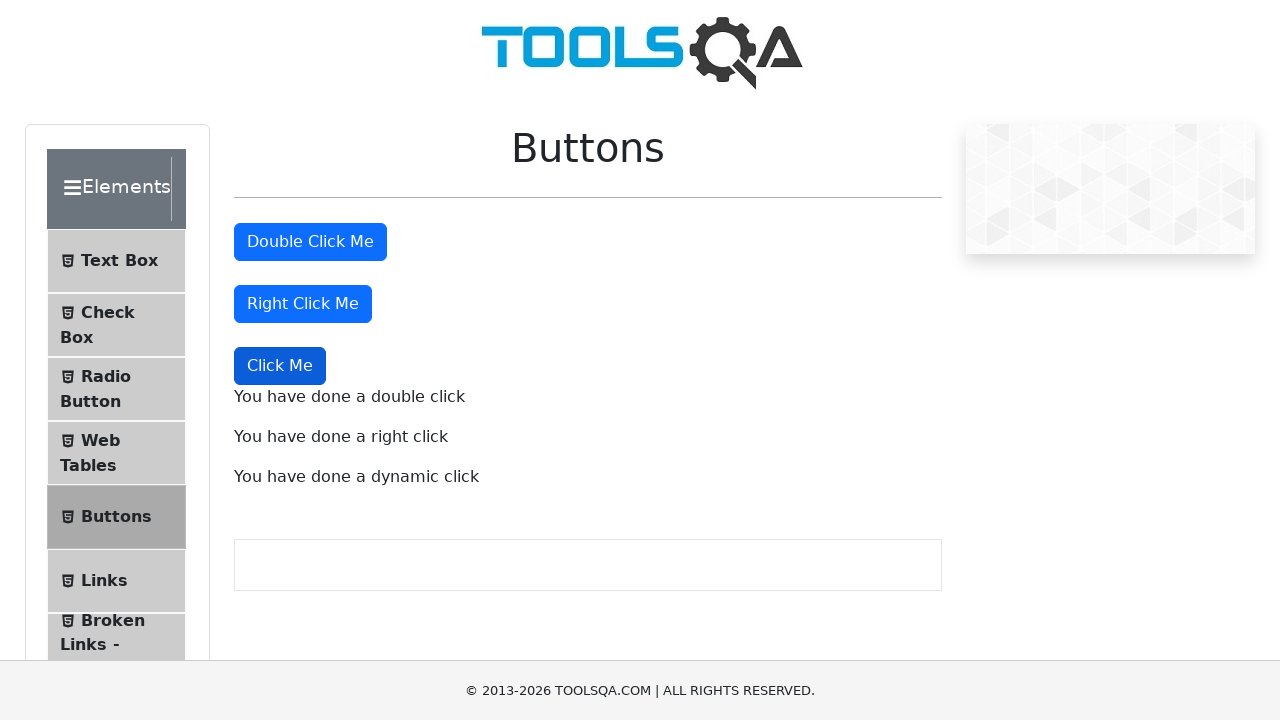